Tests dynamic page loading by clicking a start button and waiting for content to appear after a loading bar completes

Starting URL: http://the-internet.herokuapp.com/dynamic_loading/2

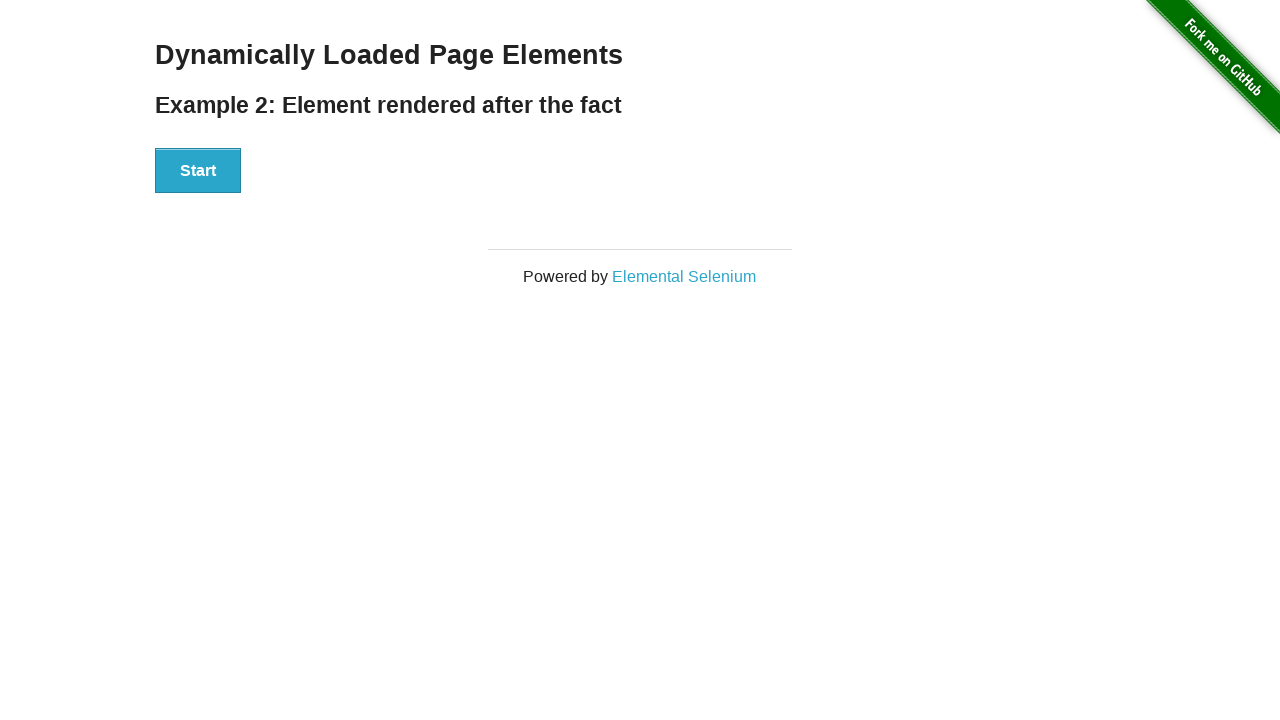

Clicked start button to initiate dynamic loading at (198, 171) on #start button
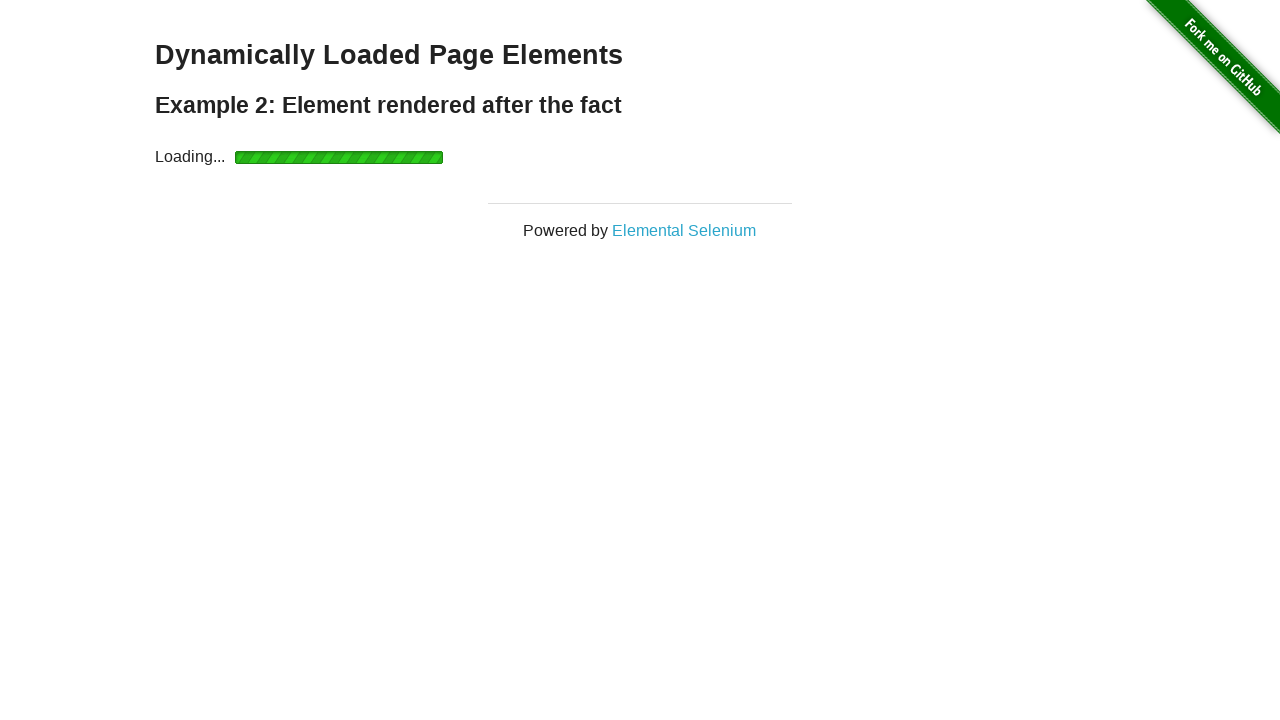

Waited for loading bar to complete and finish element to appear
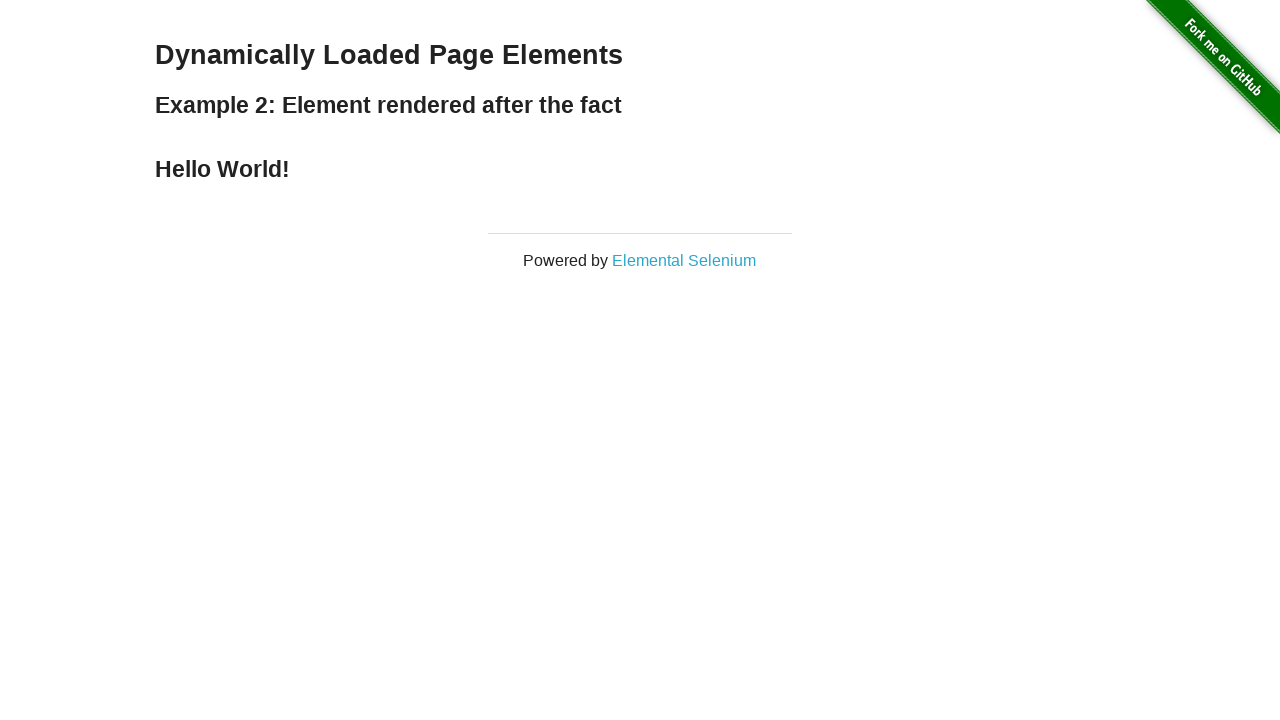

Verified that finish element is visible
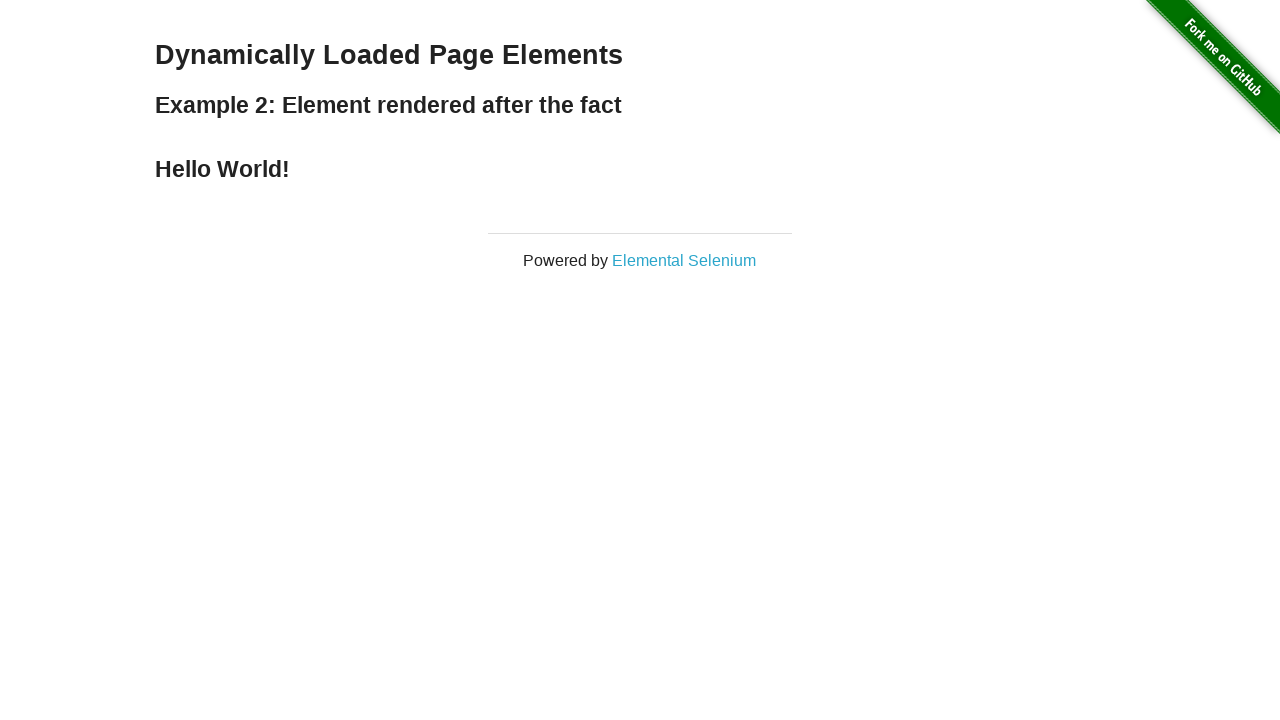

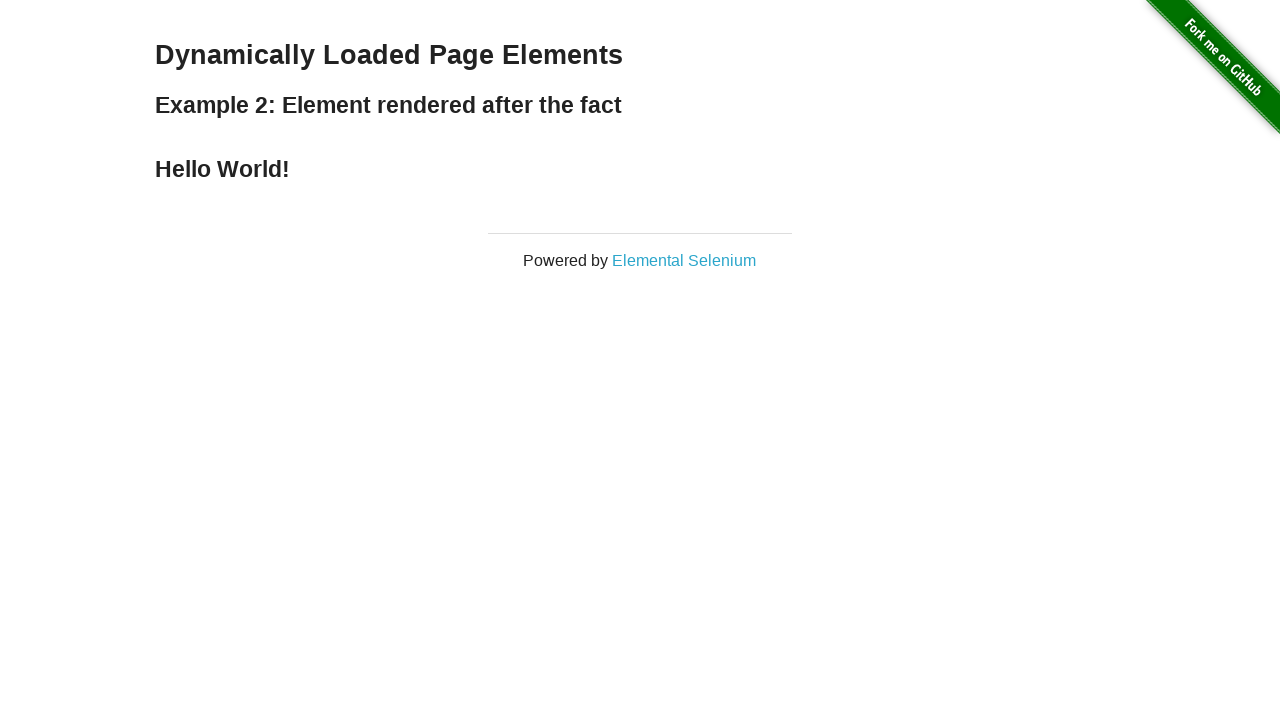